Verifies the login page UI elements including the "Remember me" checkbox label text and "Forgot your password?" link text and attributes

Starting URL: https://login1.nextbasecrm.com/

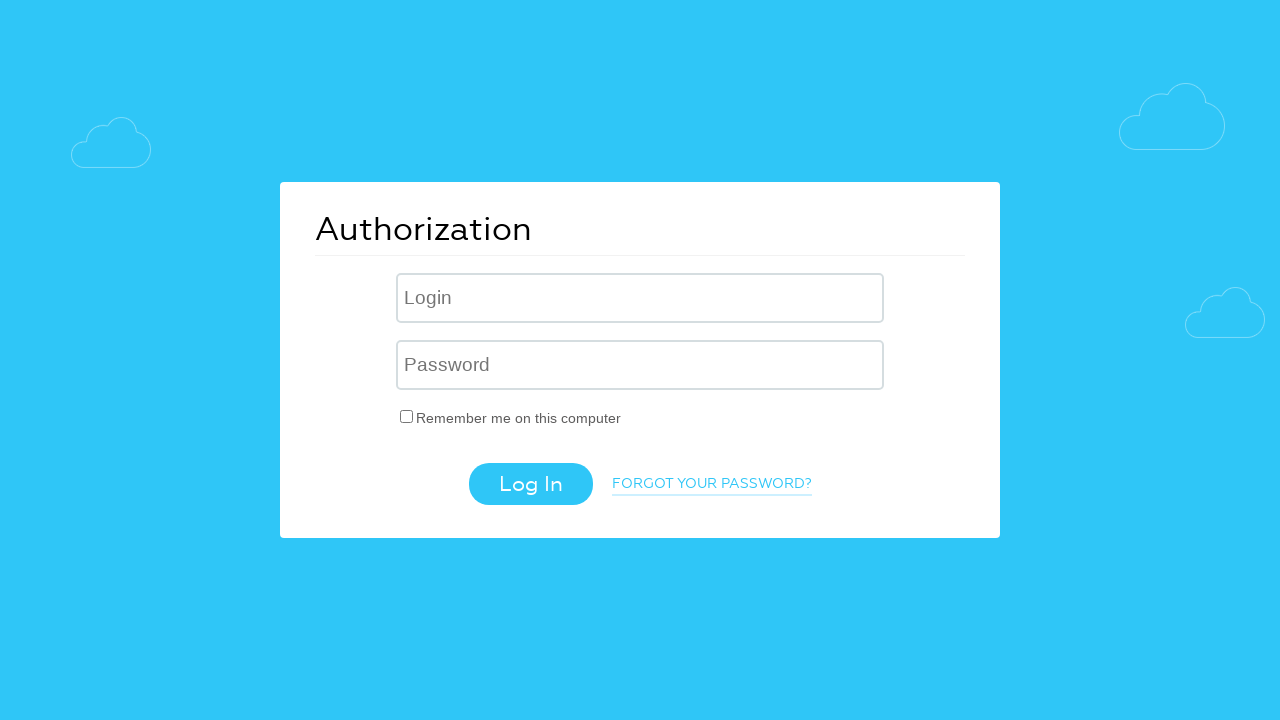

Waited for 'Remember me' checkbox label to be visible
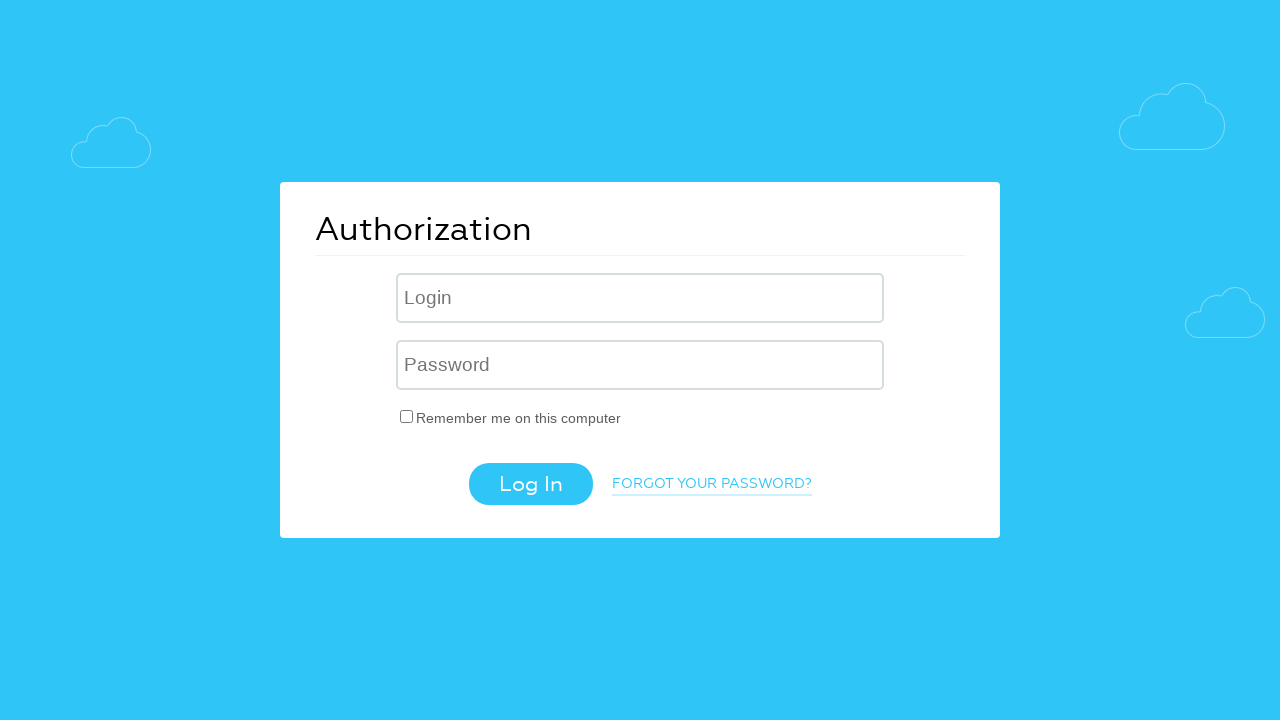

Verified 'Remember me' label text is 'Remember me on this computer'
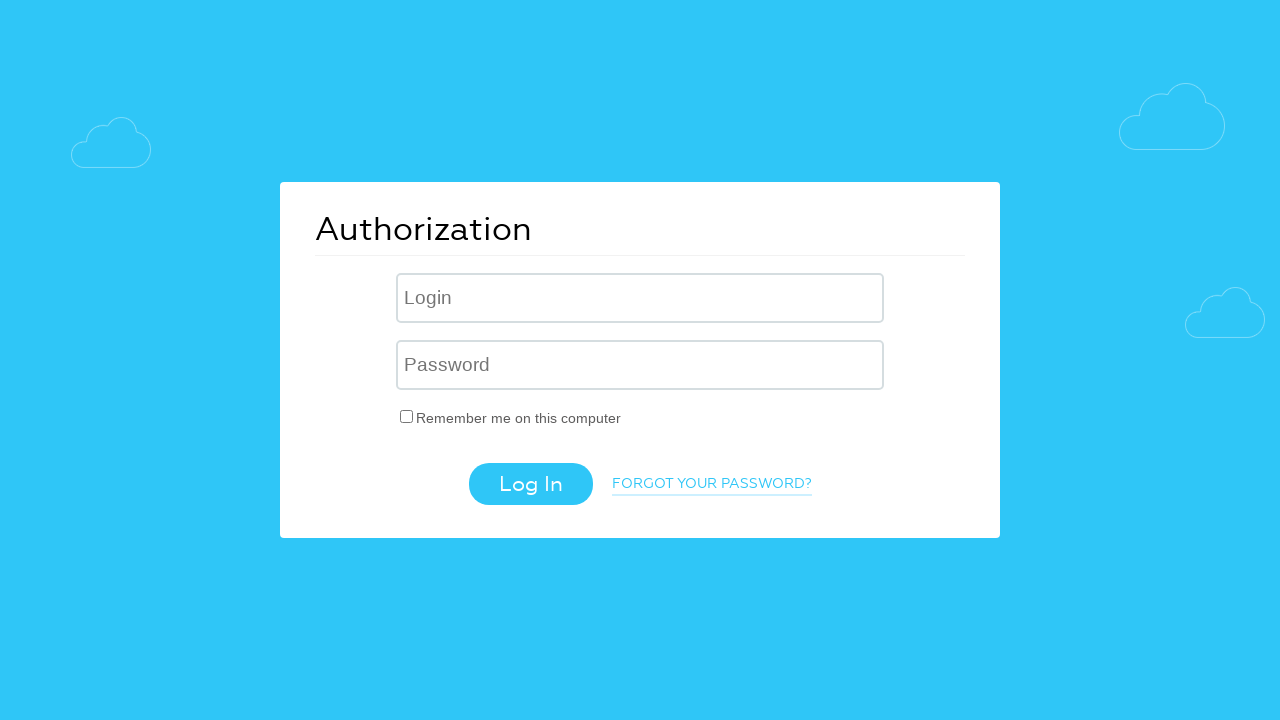

Verified 'Forgot your password?' link text is correct
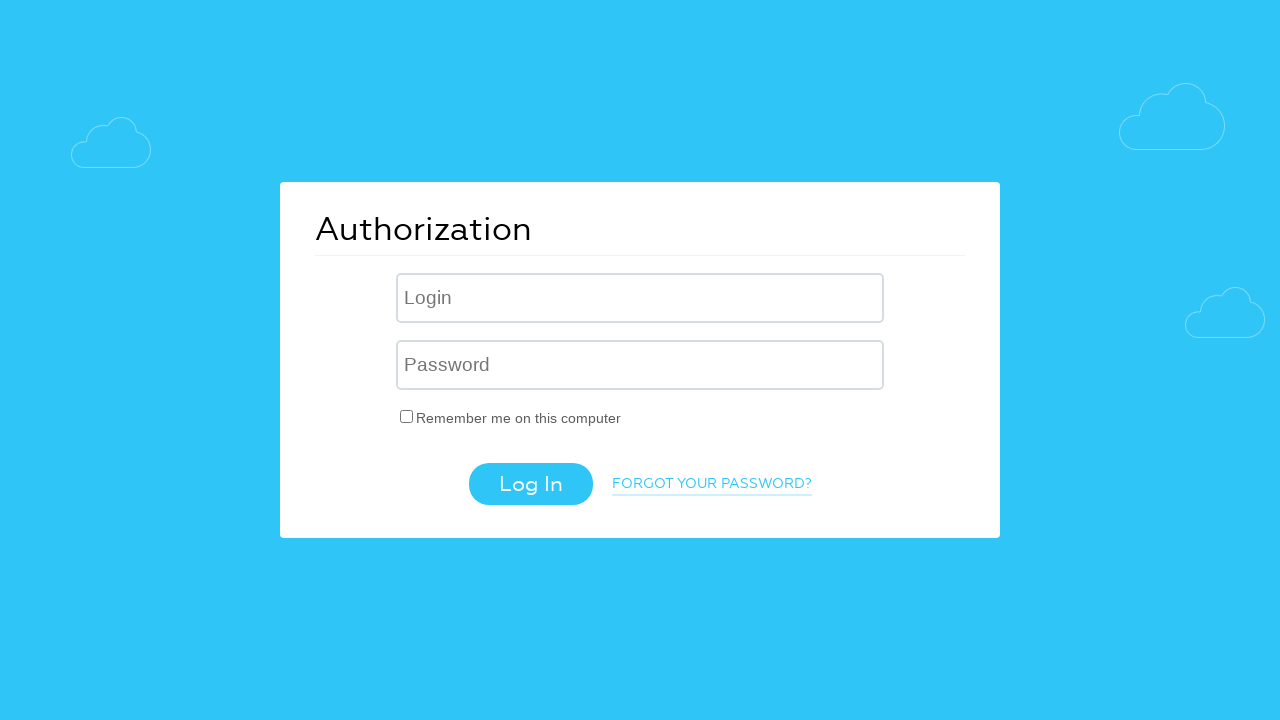

Retrieved href attribute from 'Forgot your password?' link
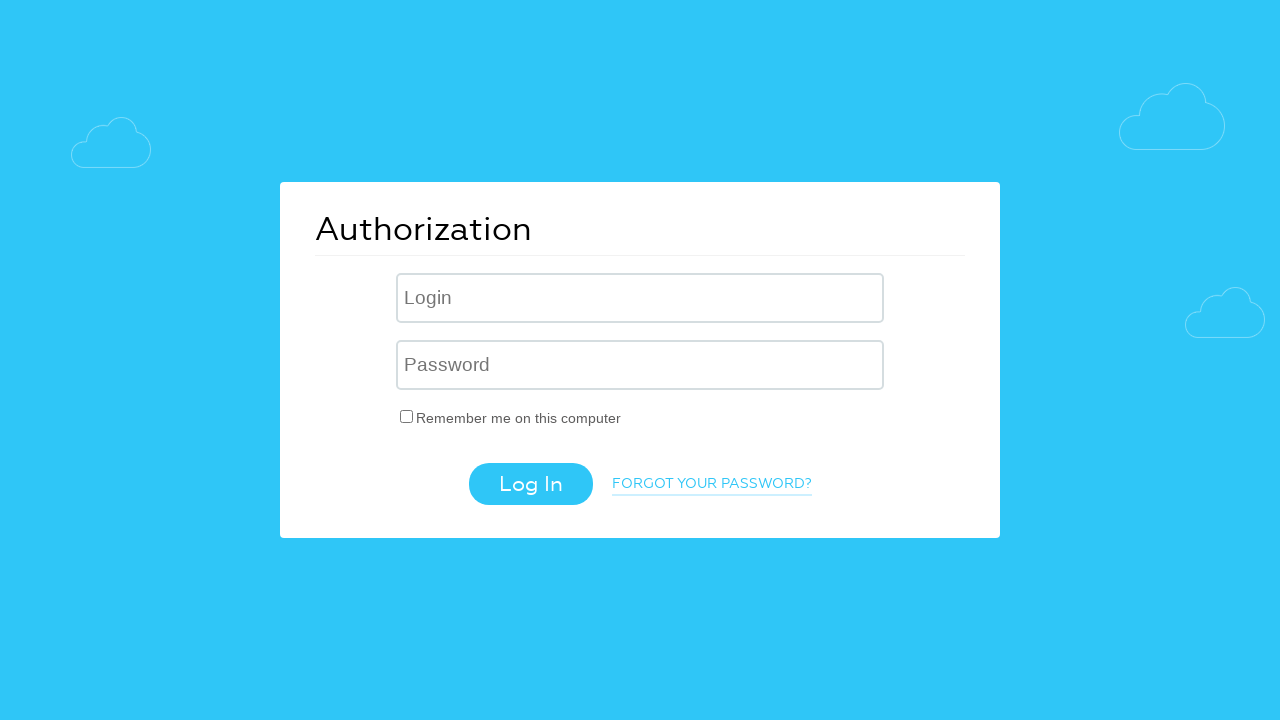

Verified href attribute contains 'forgot_password=yes' parameter
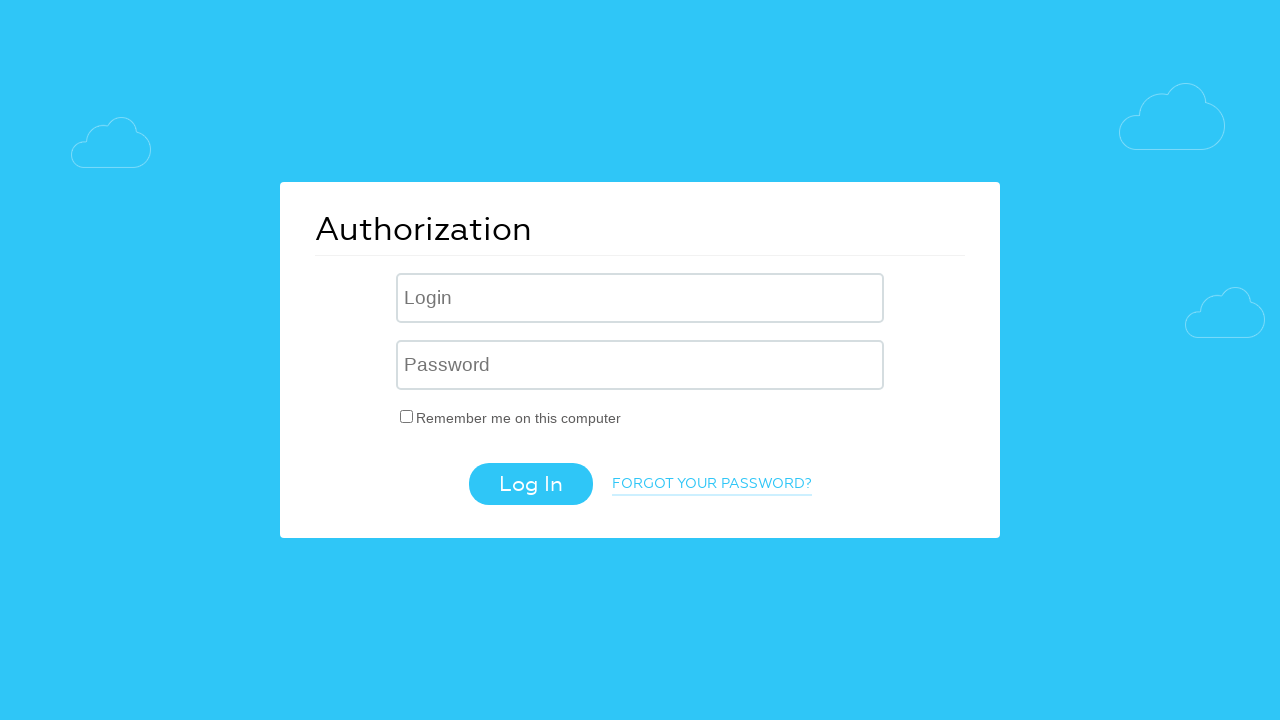

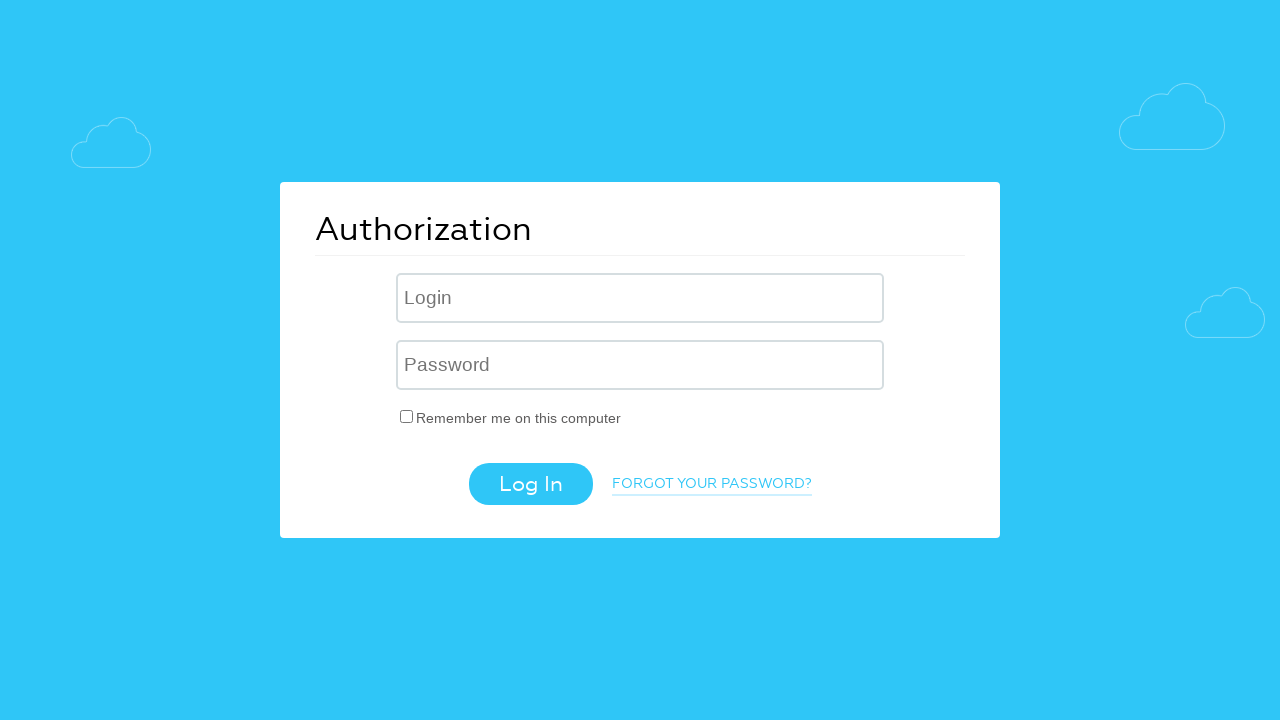